Tests basic pen/pointer input by moving to a pointer area element, clicking down, moving by an offset, and releasing

Starting URL: https://www.selenium.dev/selenium/web/pointerActionsPage.html

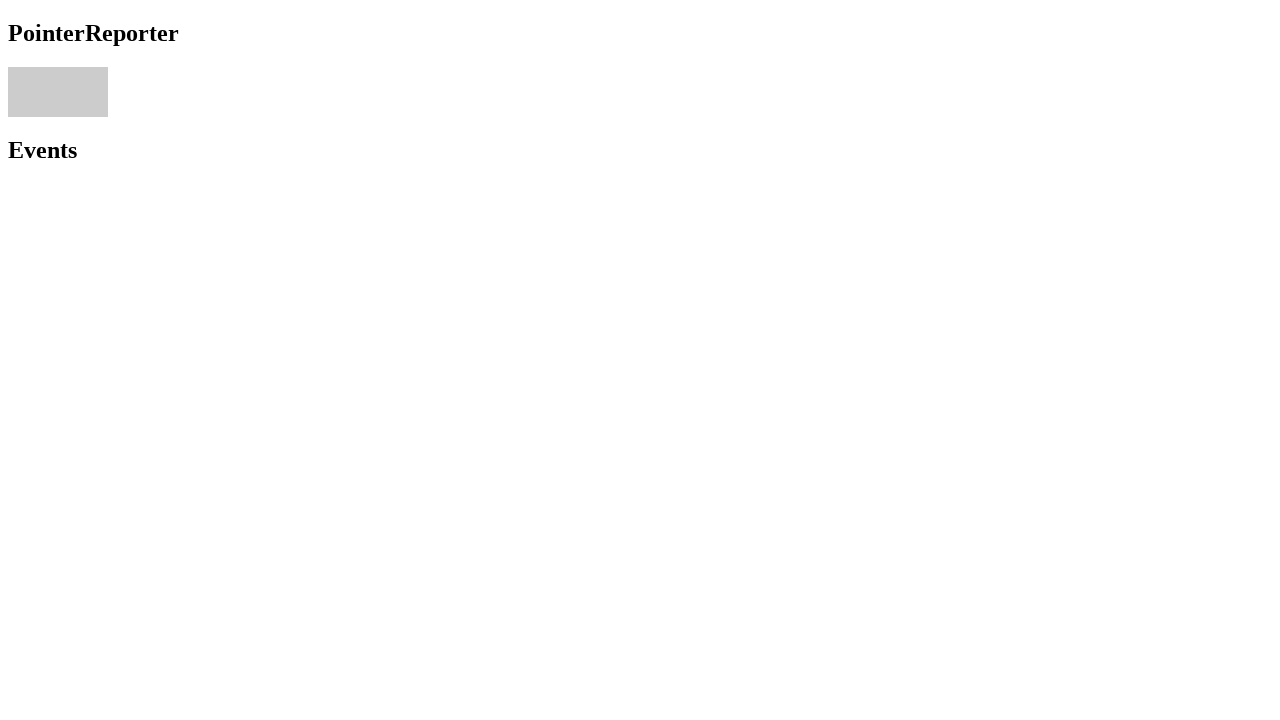

Located the pointer area element
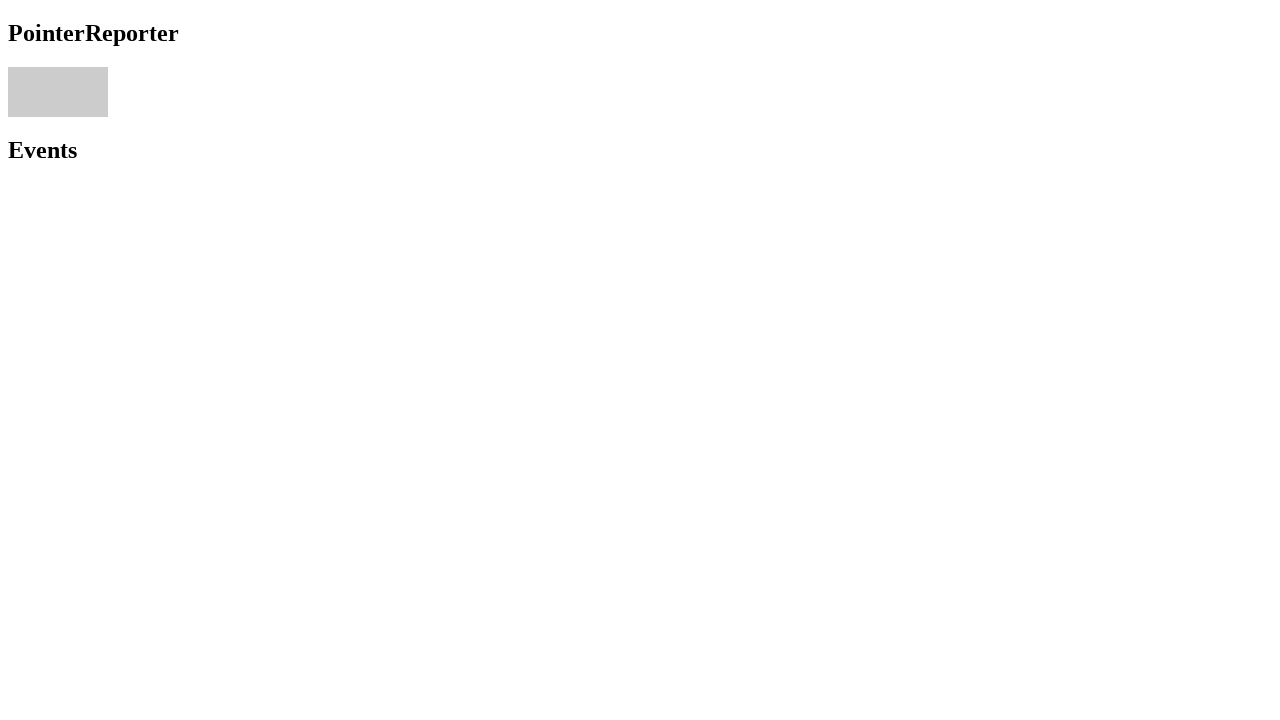

Retrieved bounding box of pointer area
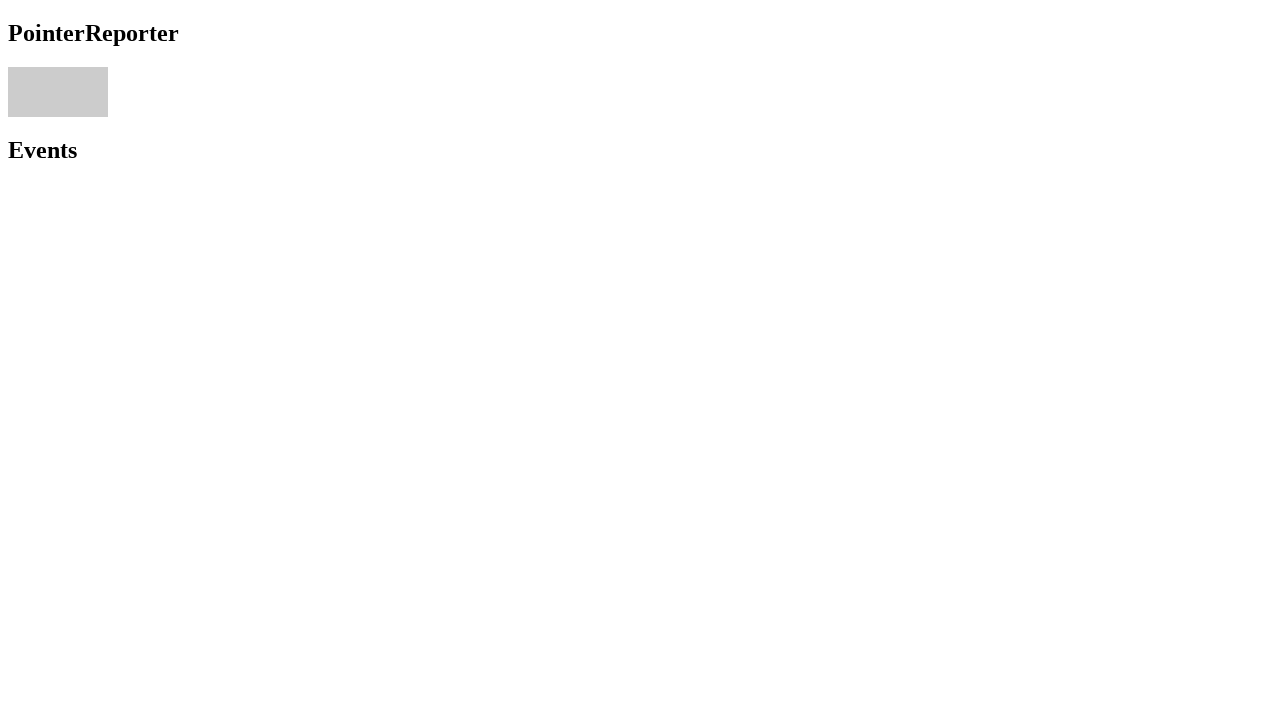

Calculated center coordinates of pointer area
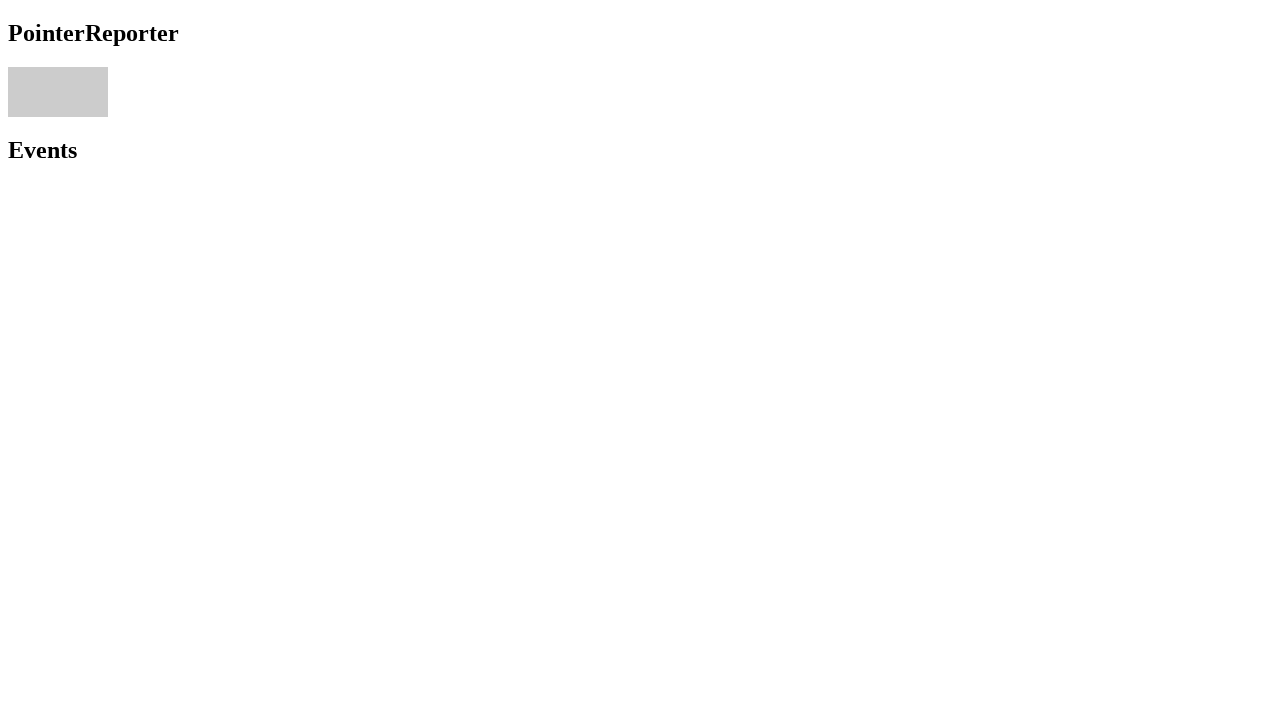

Moved mouse to center of pointer area at (58, 92)
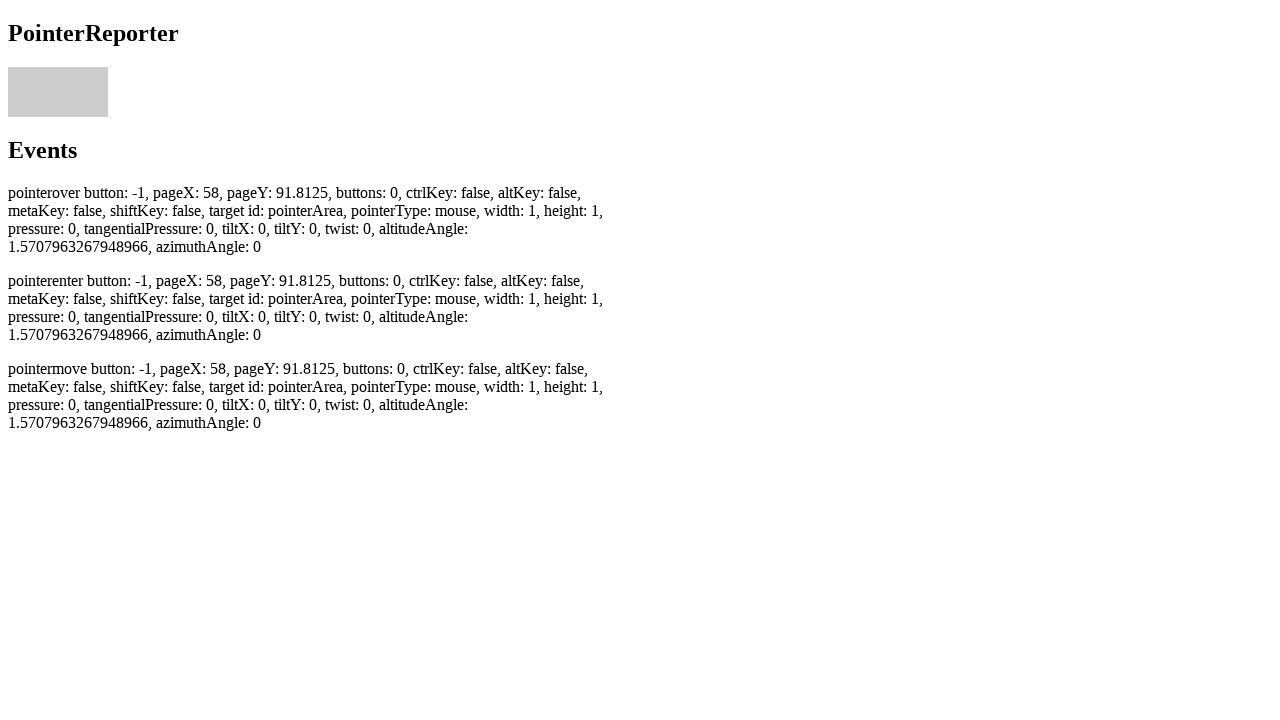

Pressed mouse button down at (58, 92)
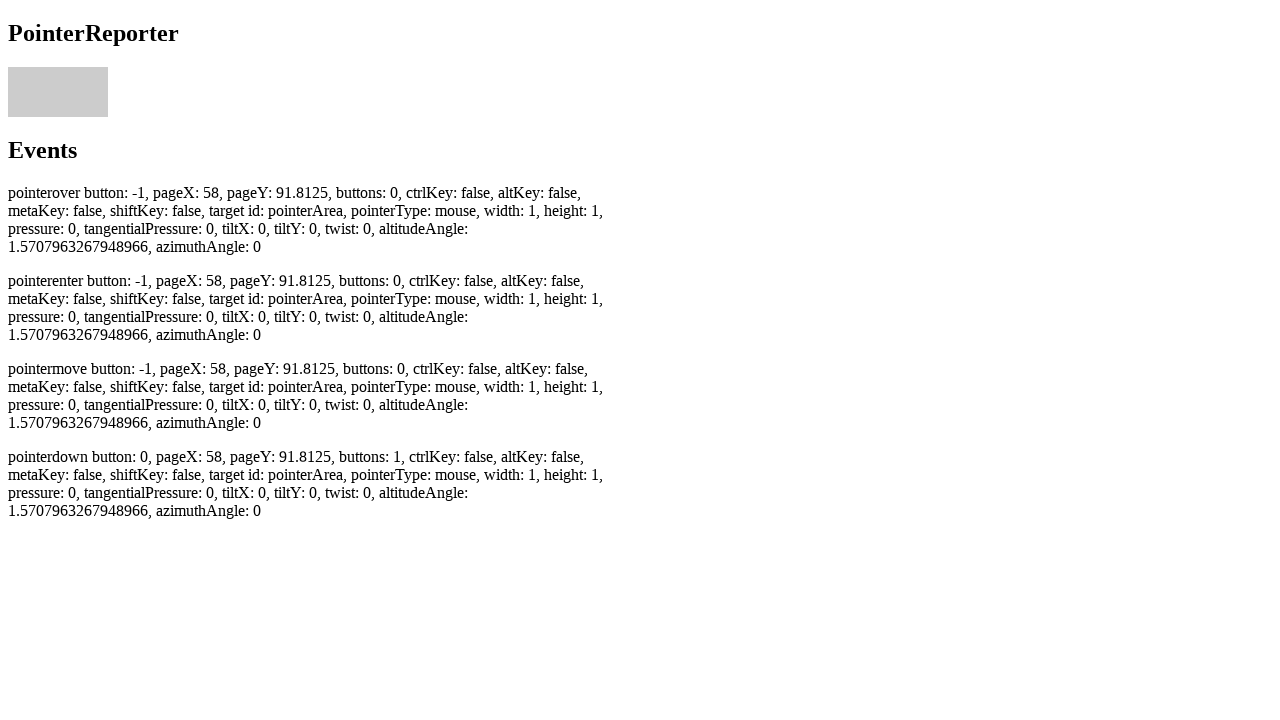

Moved mouse by offset (2, 2) while button held down at (60, 94)
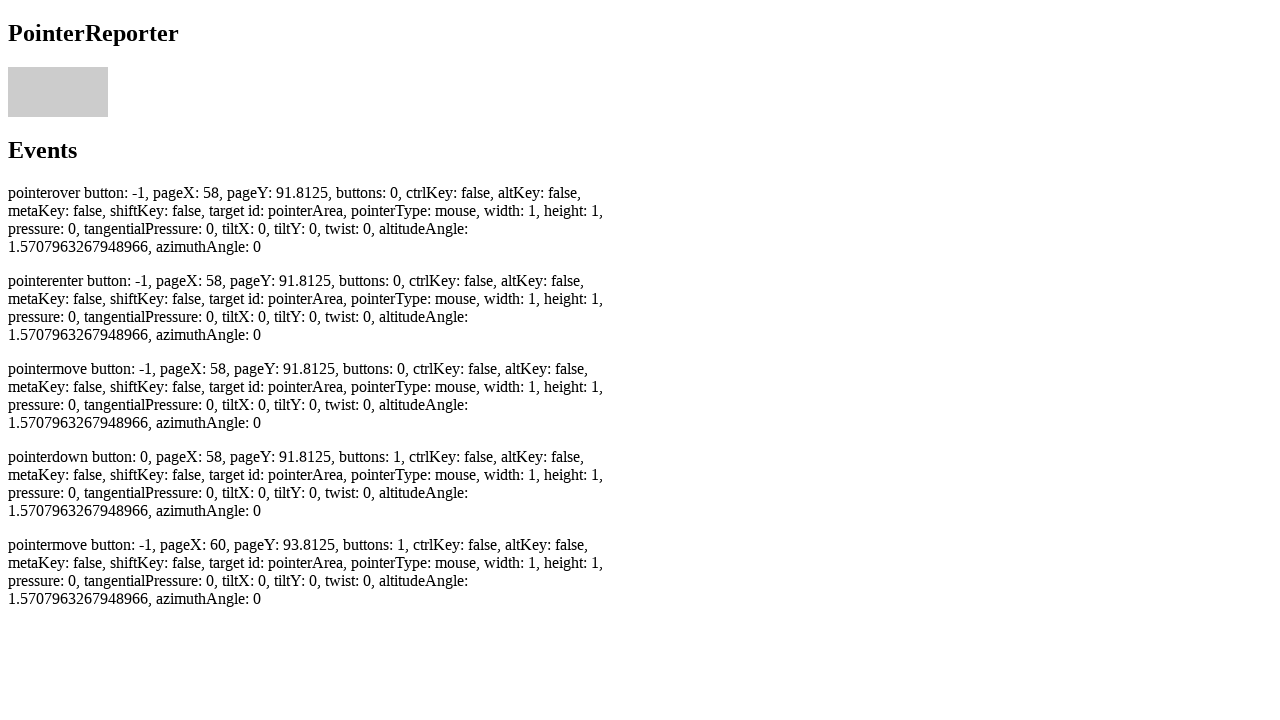

Released mouse button at (60, 94)
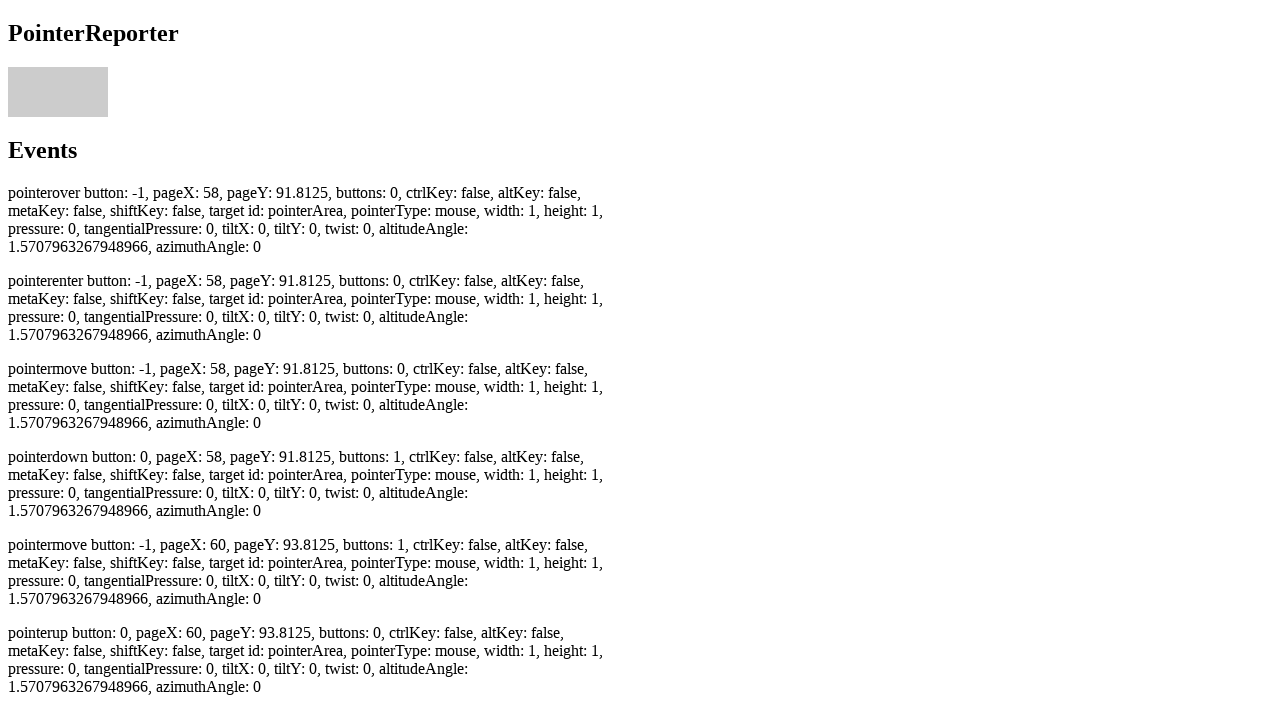

Pointer up event was registered
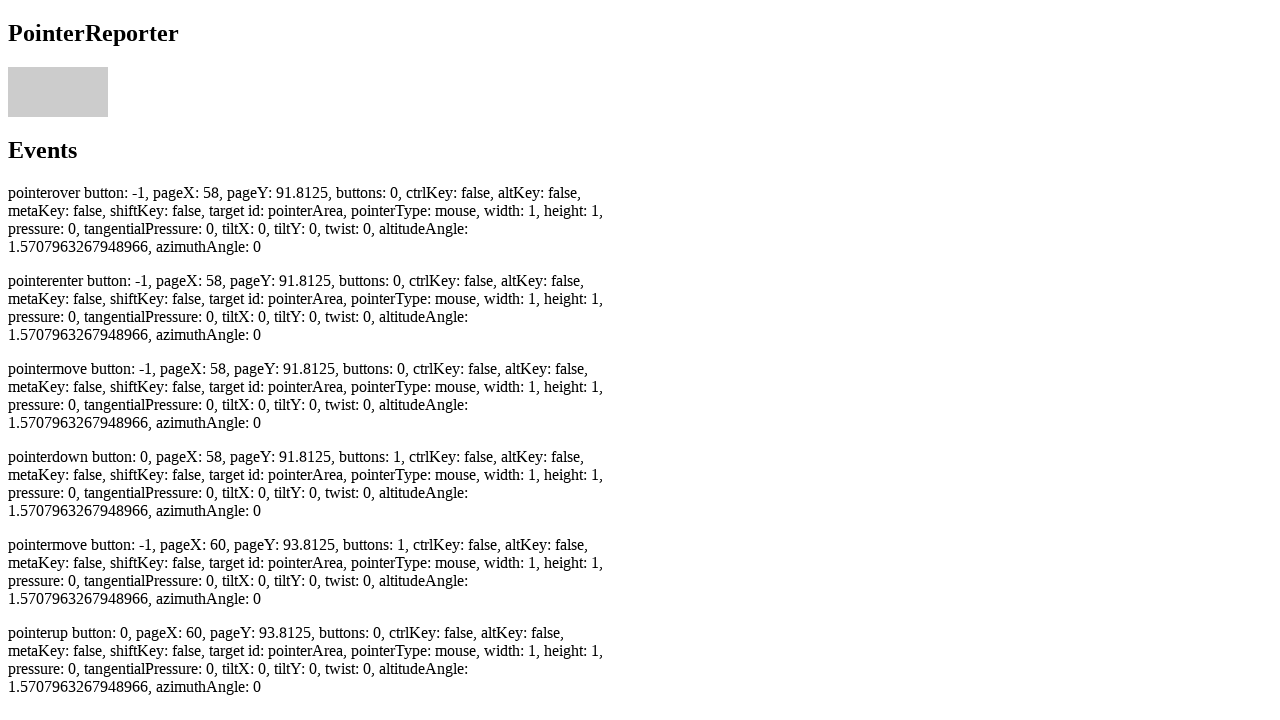

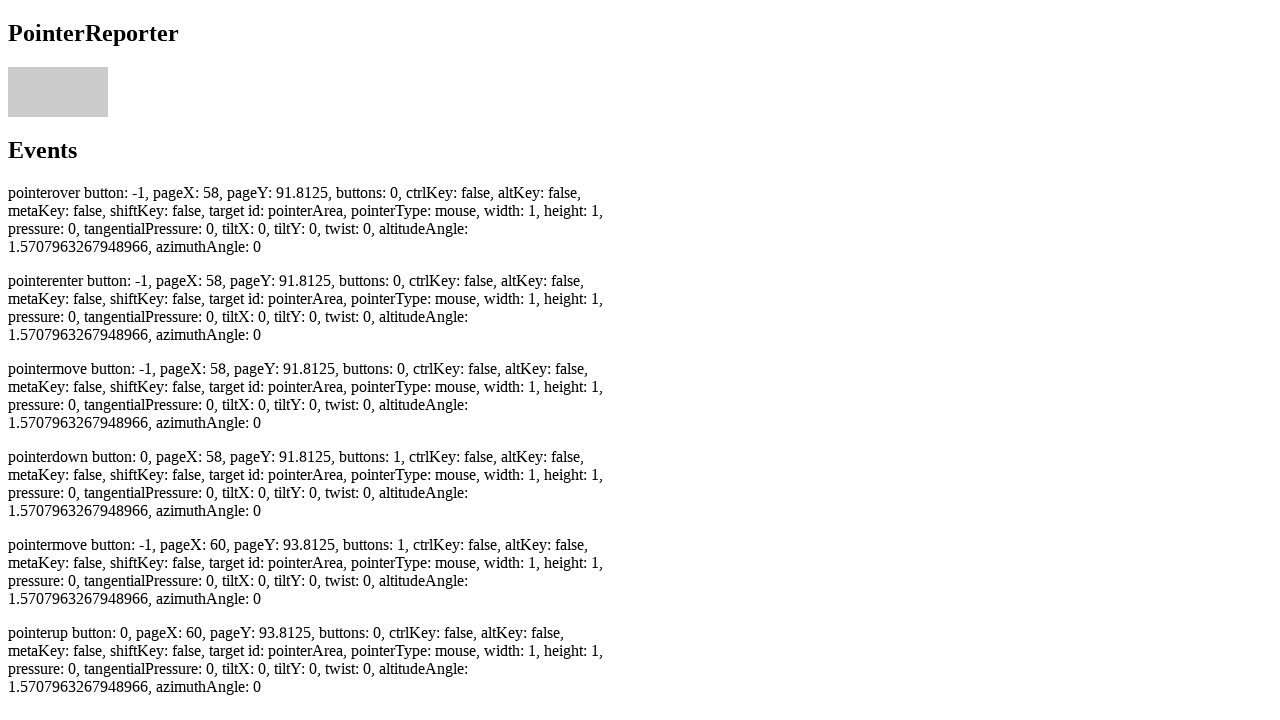